Navigates to Baeldung website, hovers over the About menu item, and clicks the "About Baeldung" link to access the About Us page.

Starting URL: http://www.baeldung.com/

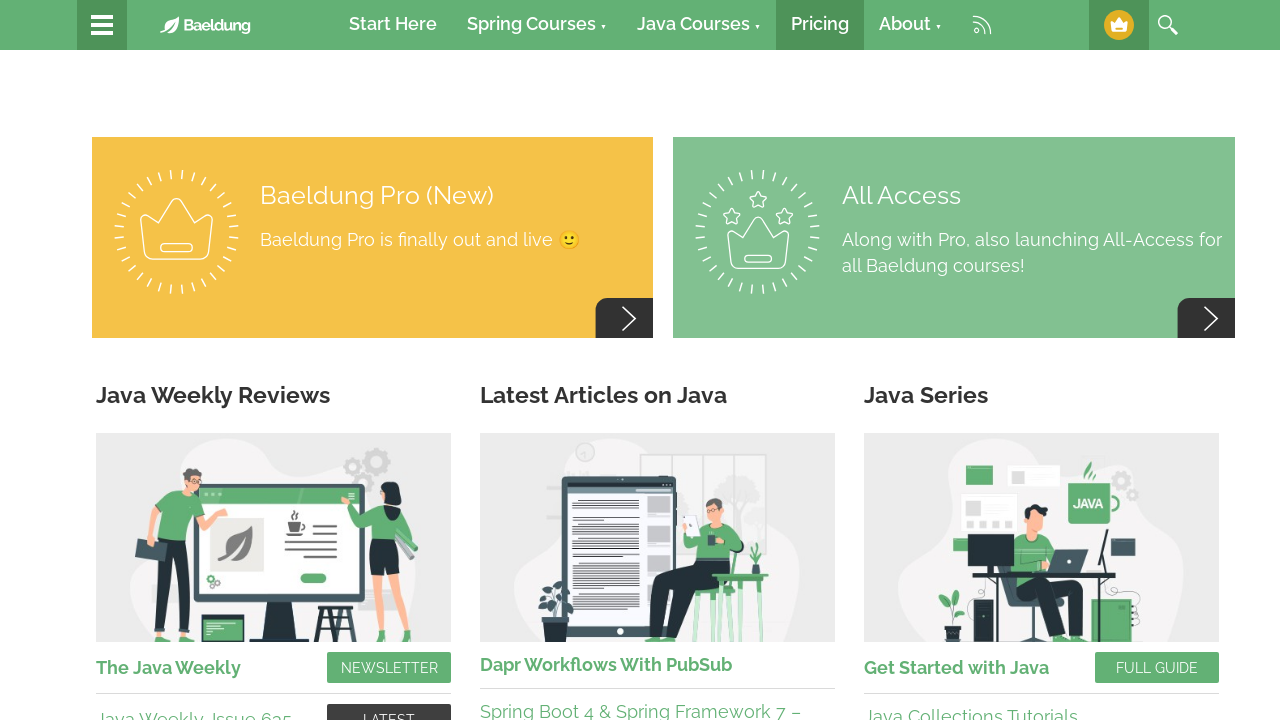

Hovered over About menu item to reveal dropdown at (910, 25) on #menu-item-6138
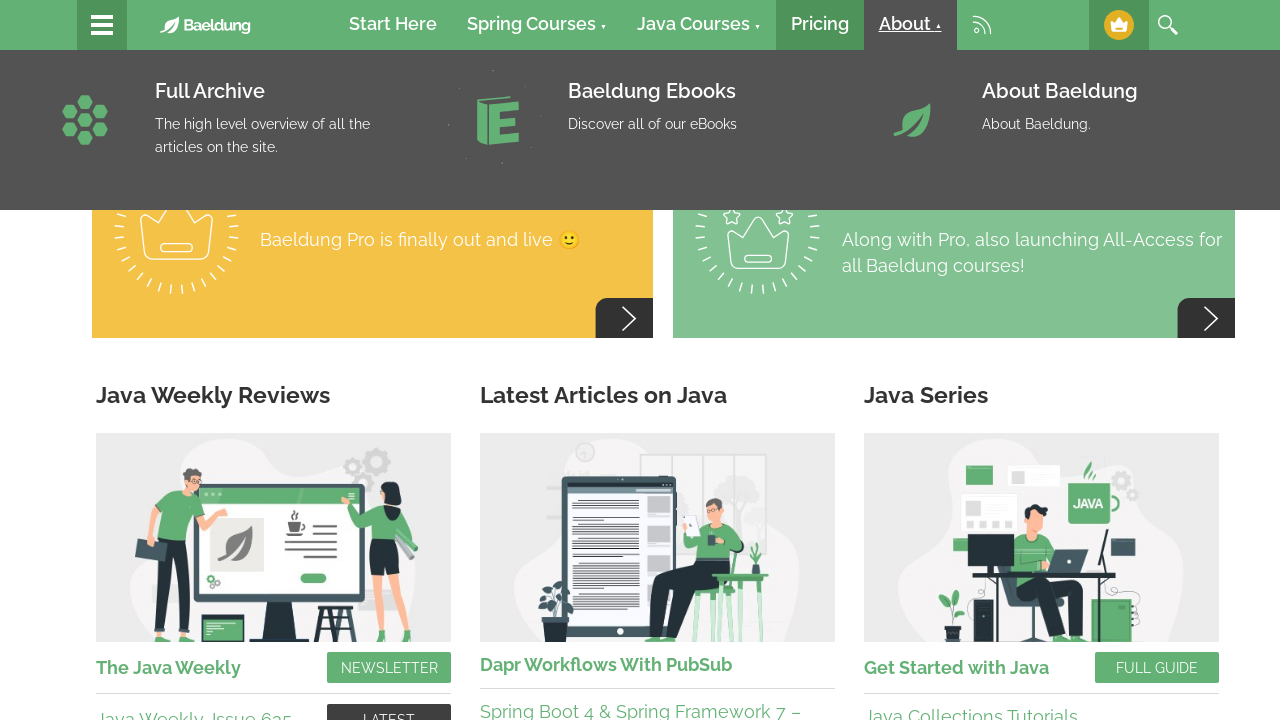

Clicked on 'About Baeldung' link at (1053, 123) on a:has-text('About Baeldung.')
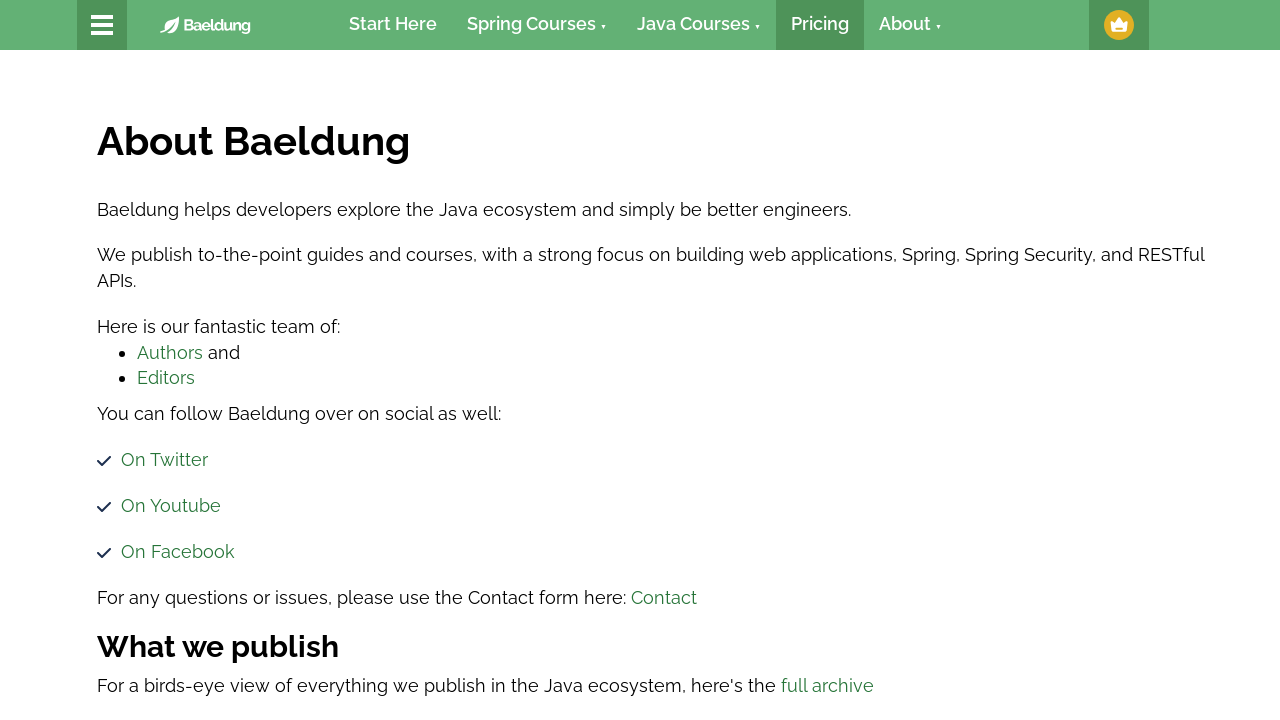

About page loaded and network idle
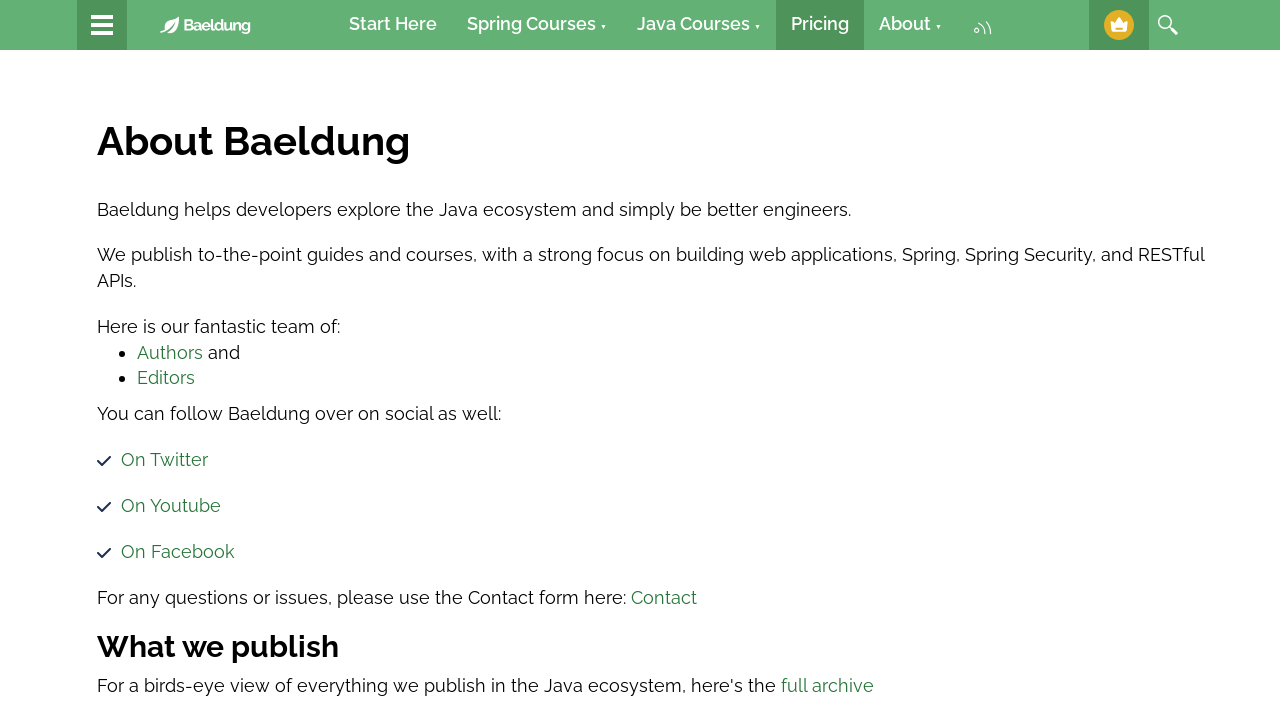

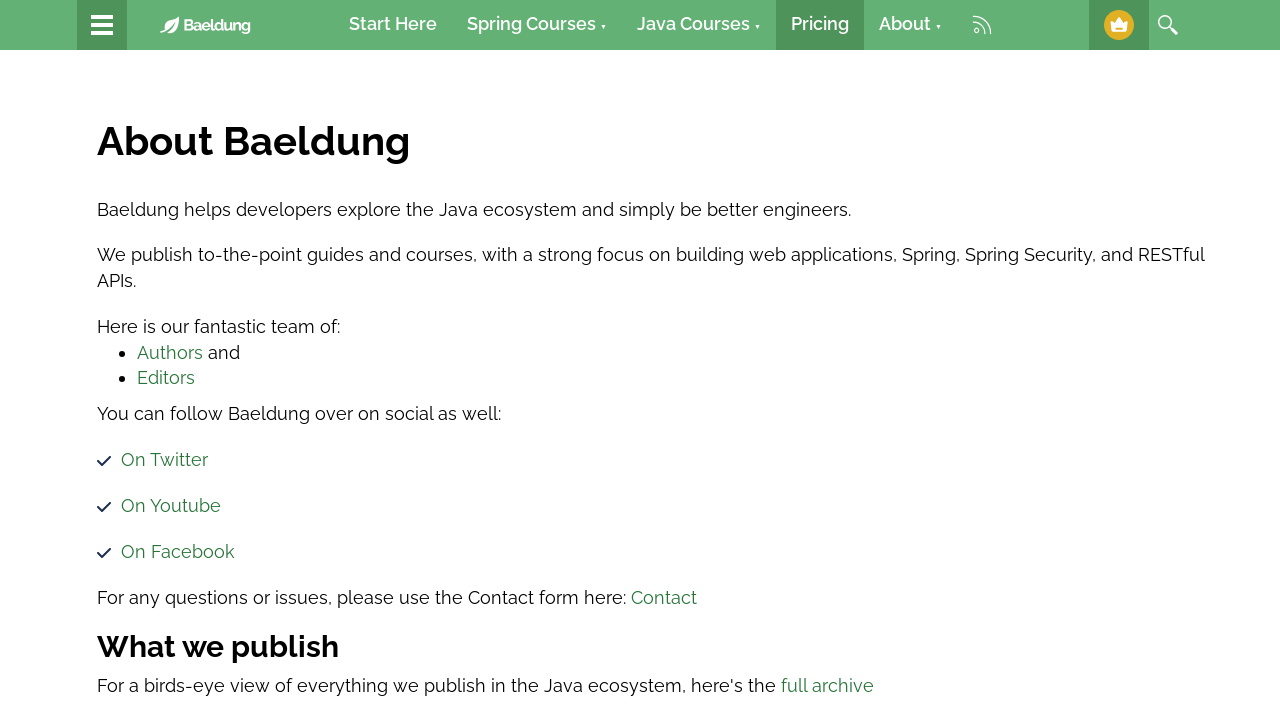